Tests dynamic elements on a page by navigating to the Disappearing Elements section and repeatedly refreshing until all 5 menu options including the randomly appearing Gallery button are found

Starting URL: http://the-internet.herokuapp.com/

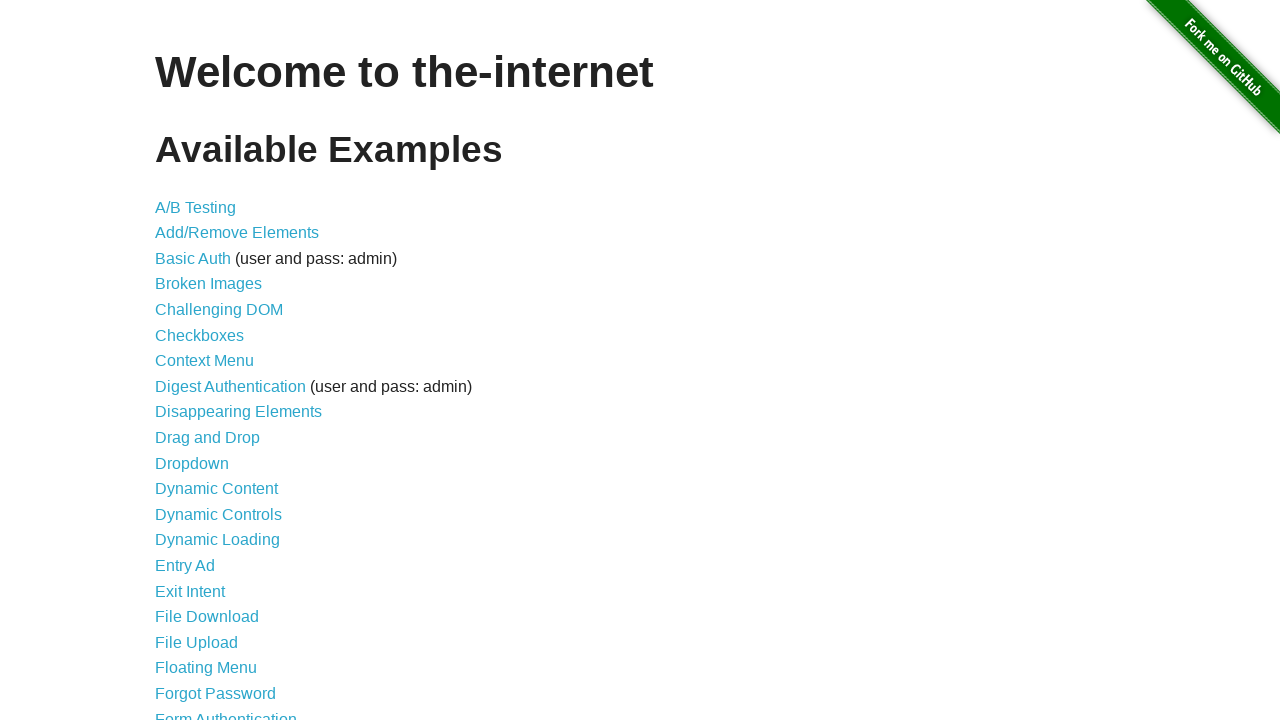

Clicked on Disappearing Elements link at (238, 412) on text=Disappearing Elements
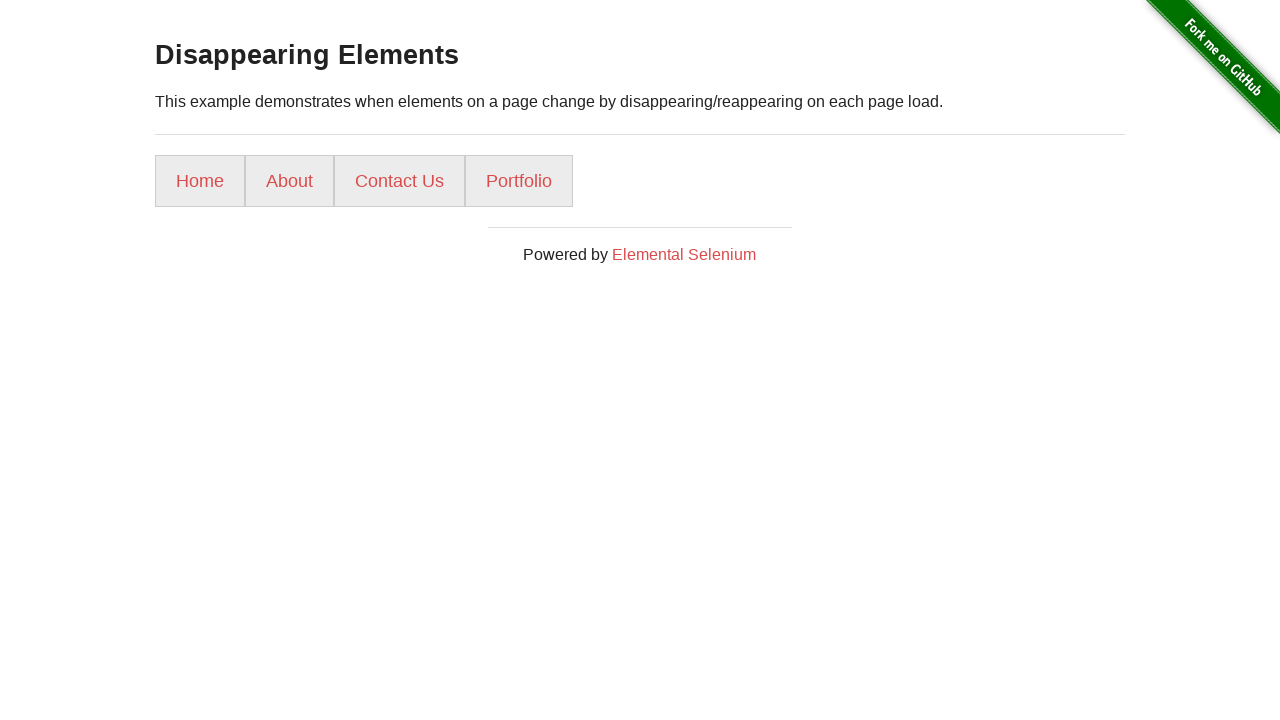

Content section loaded after navigation
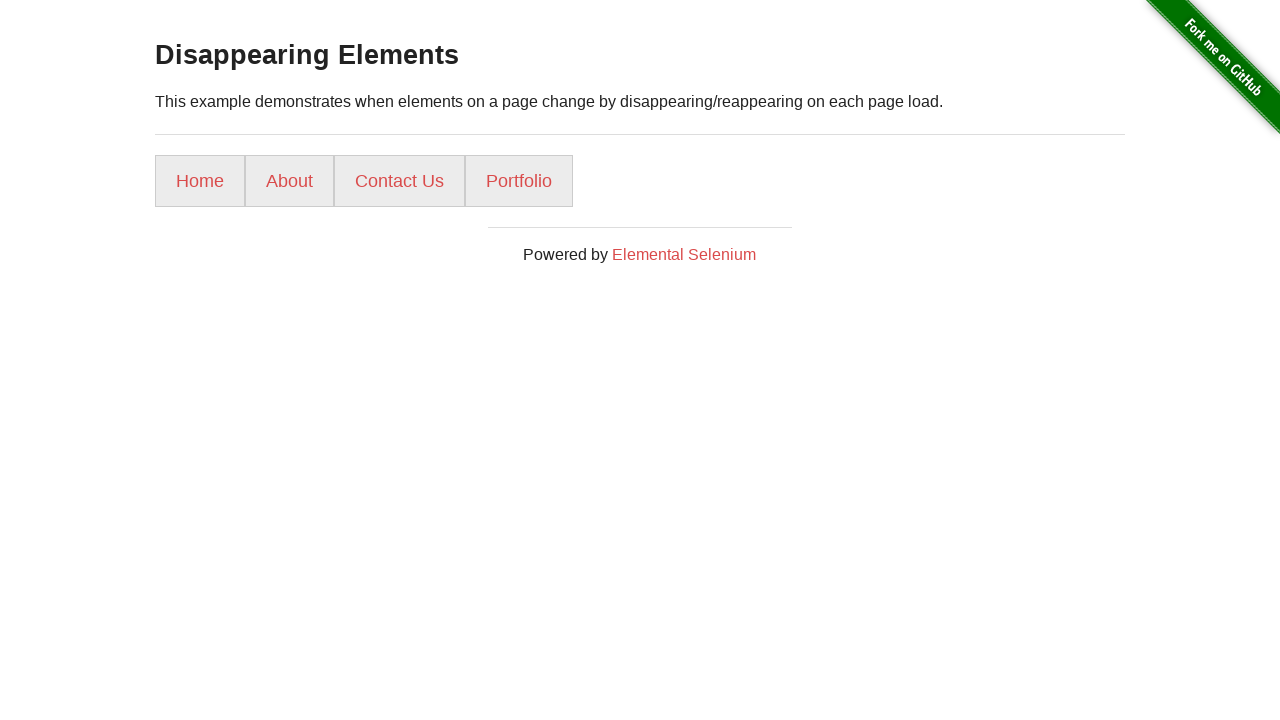

Found menu option: Home
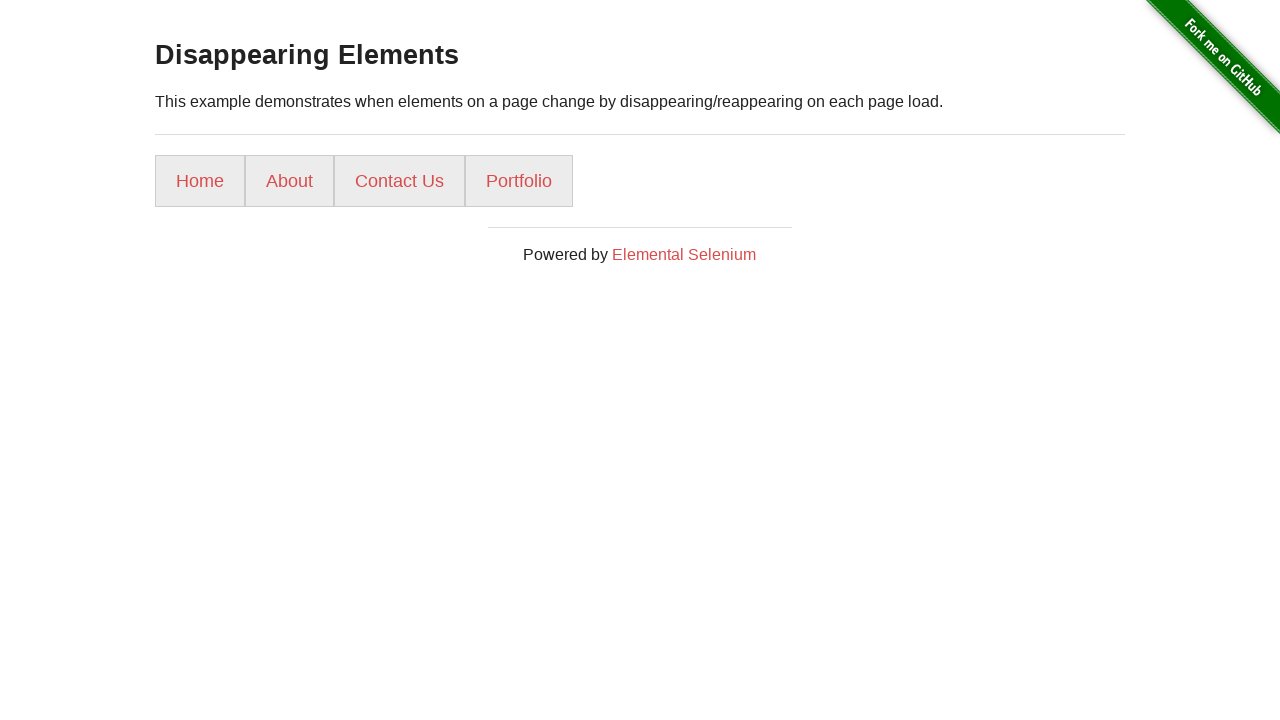

Found menu option: About
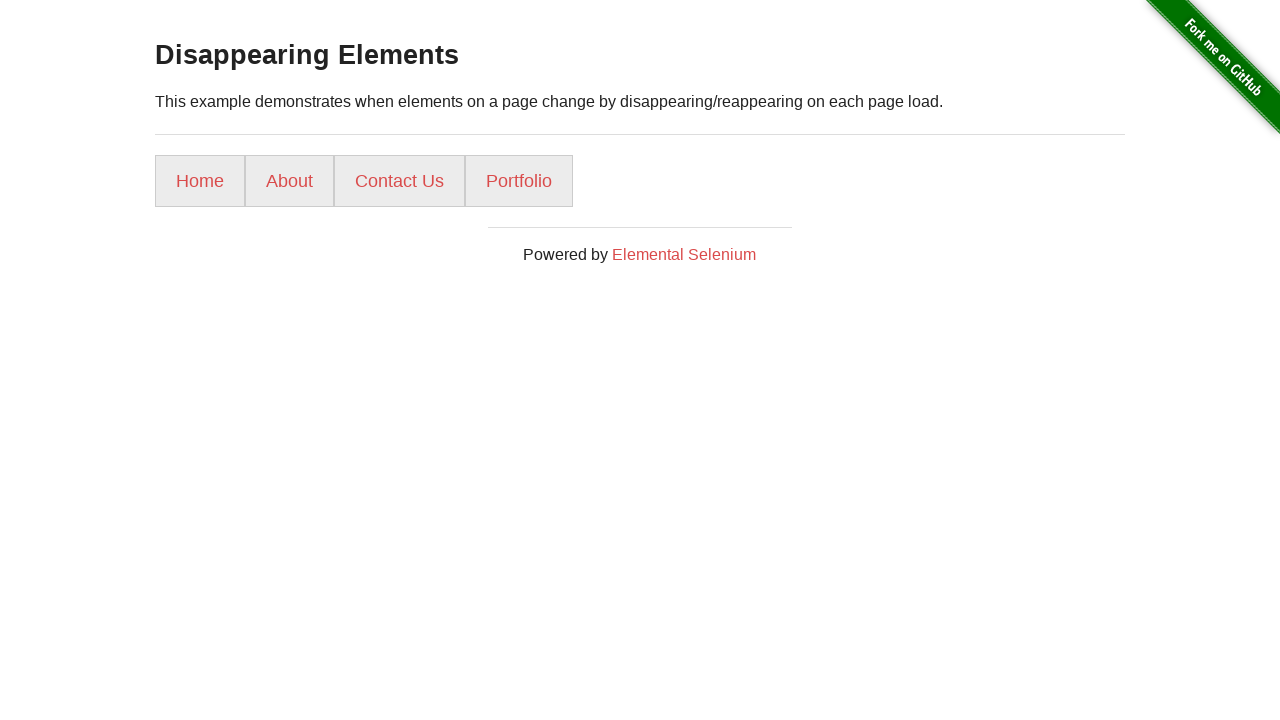

Found menu option: Contact Us
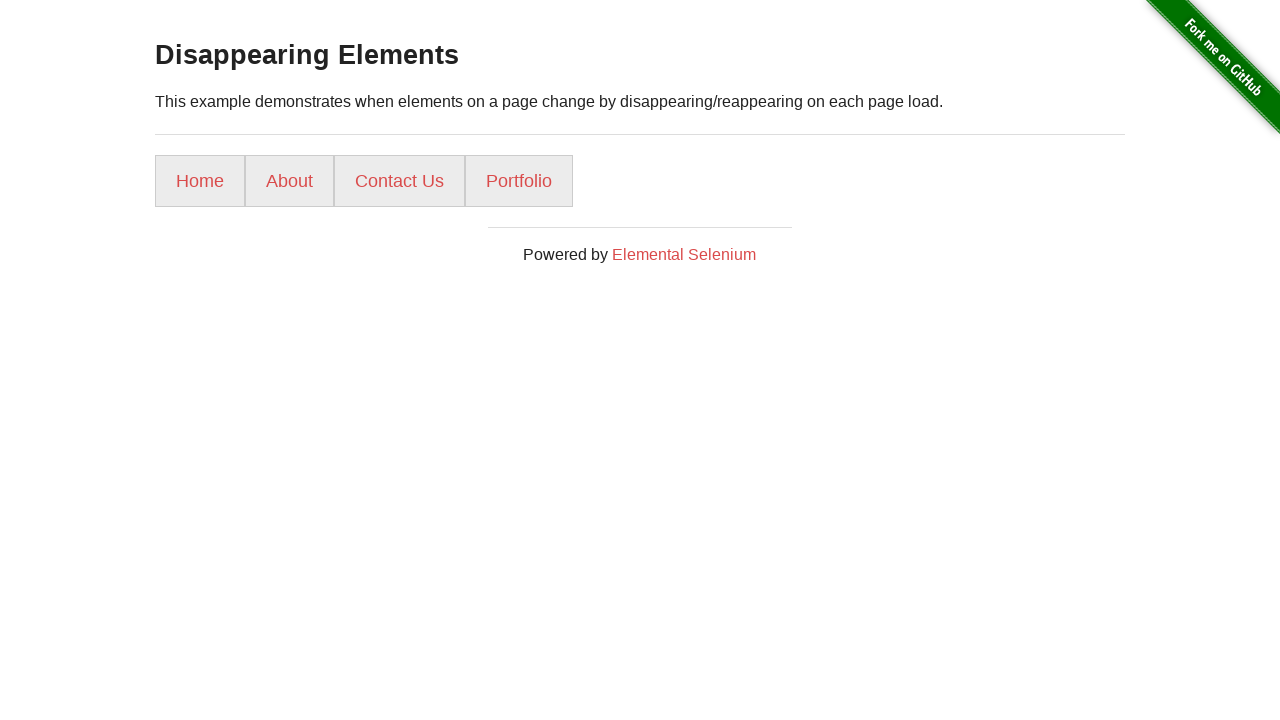

Found menu option: Portfolio
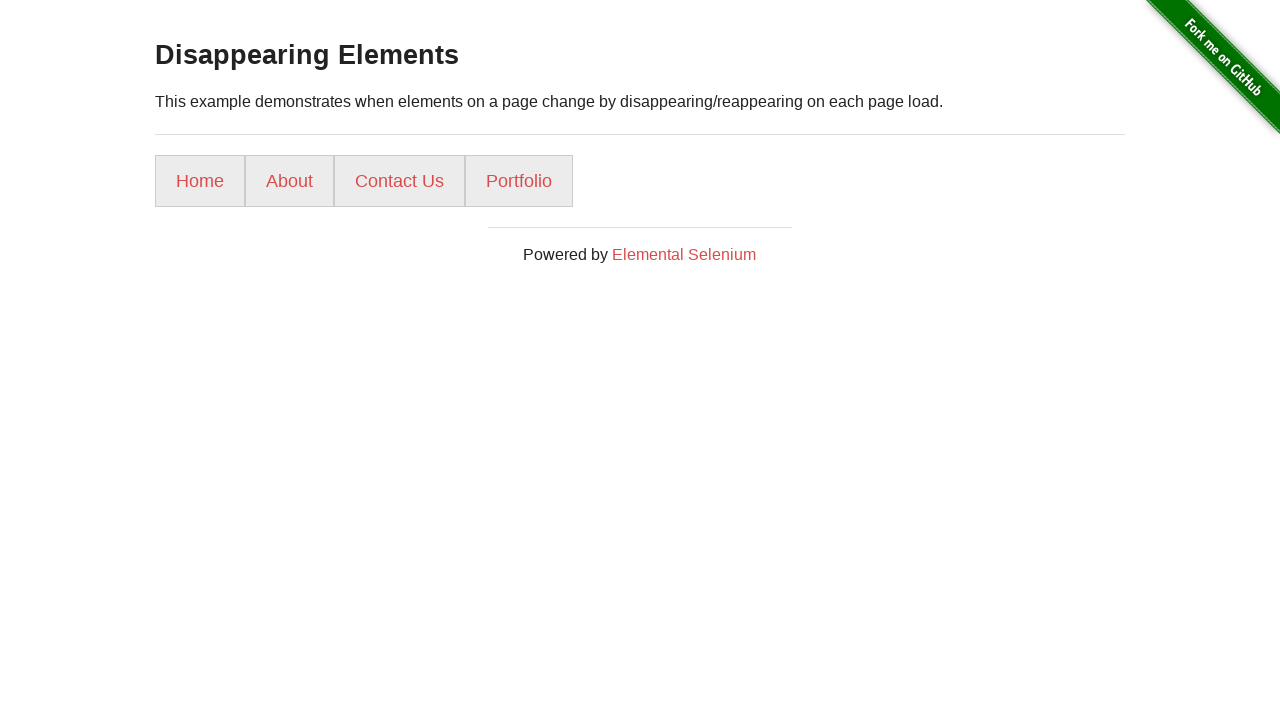

Reloaded page (attempt 2) to find missing menu options
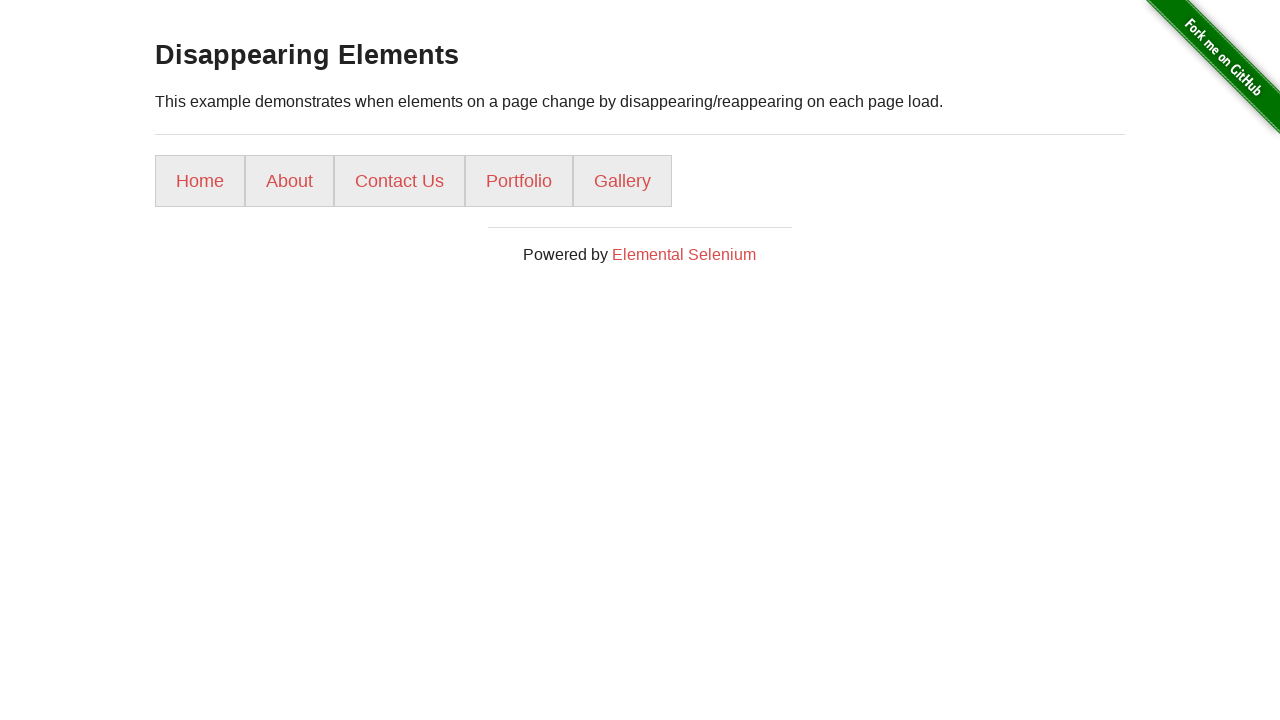

Content section loaded after page reload
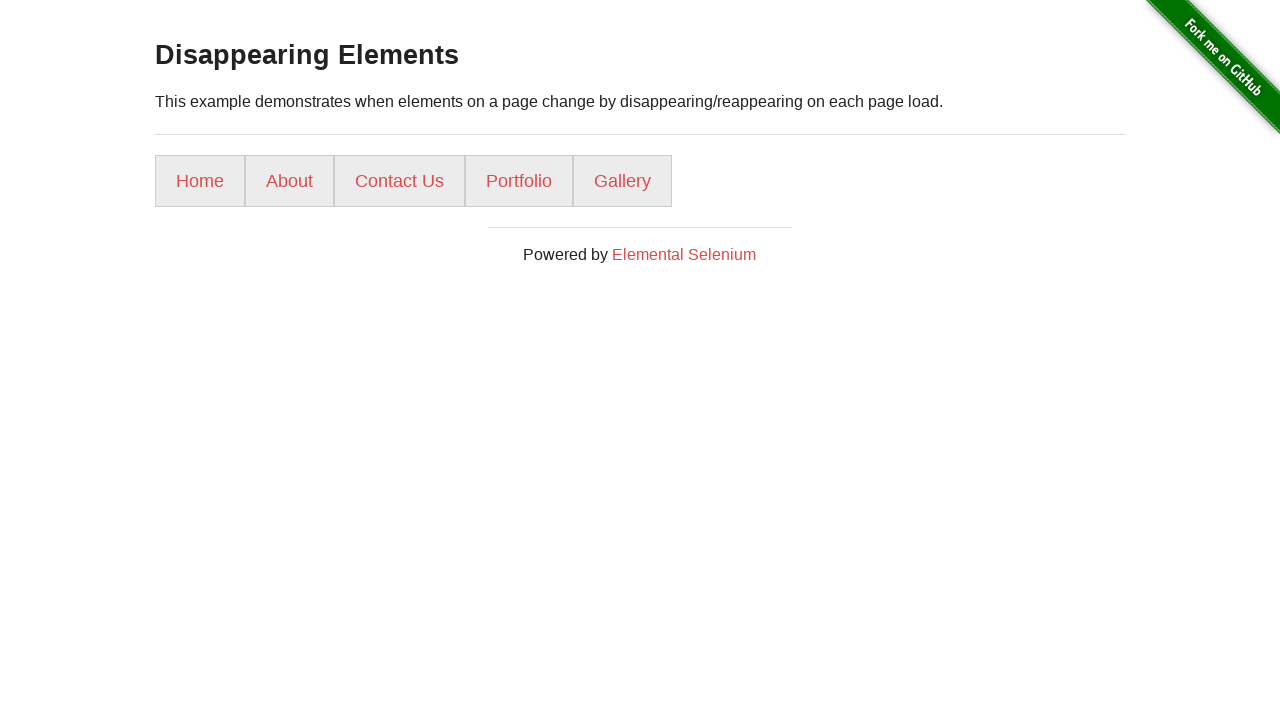

Found menu option: Home
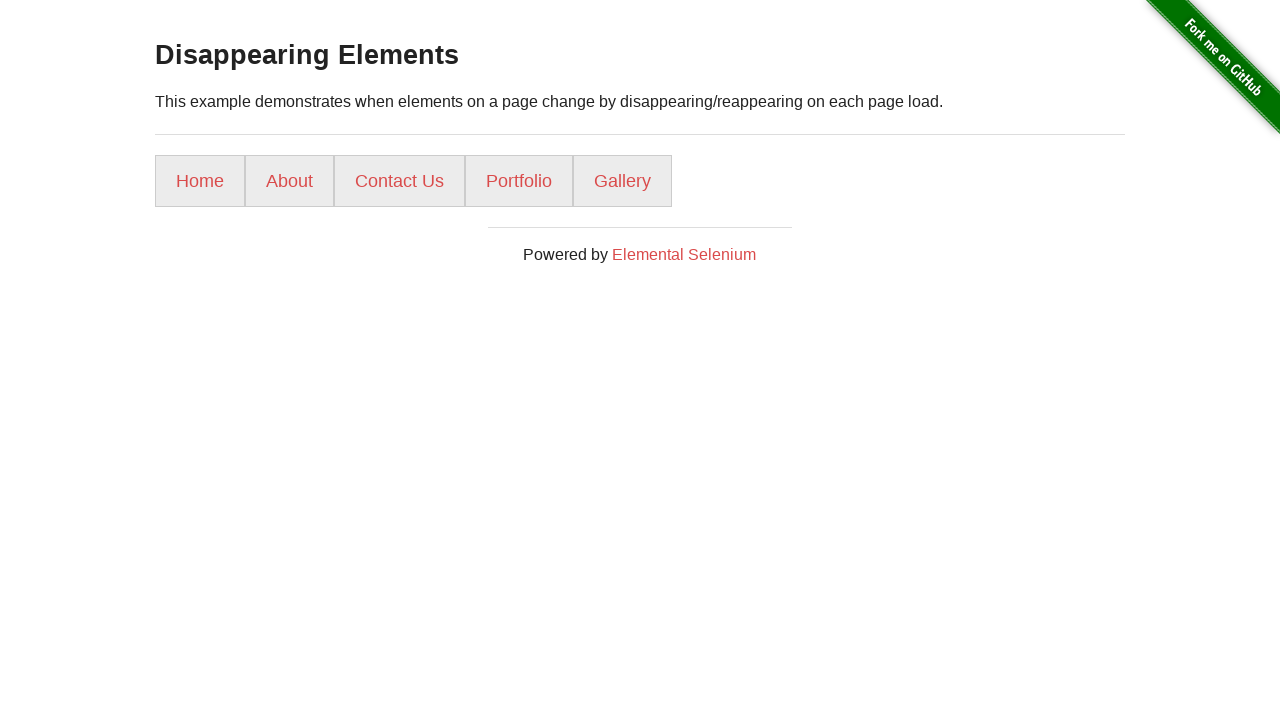

Found menu option: About
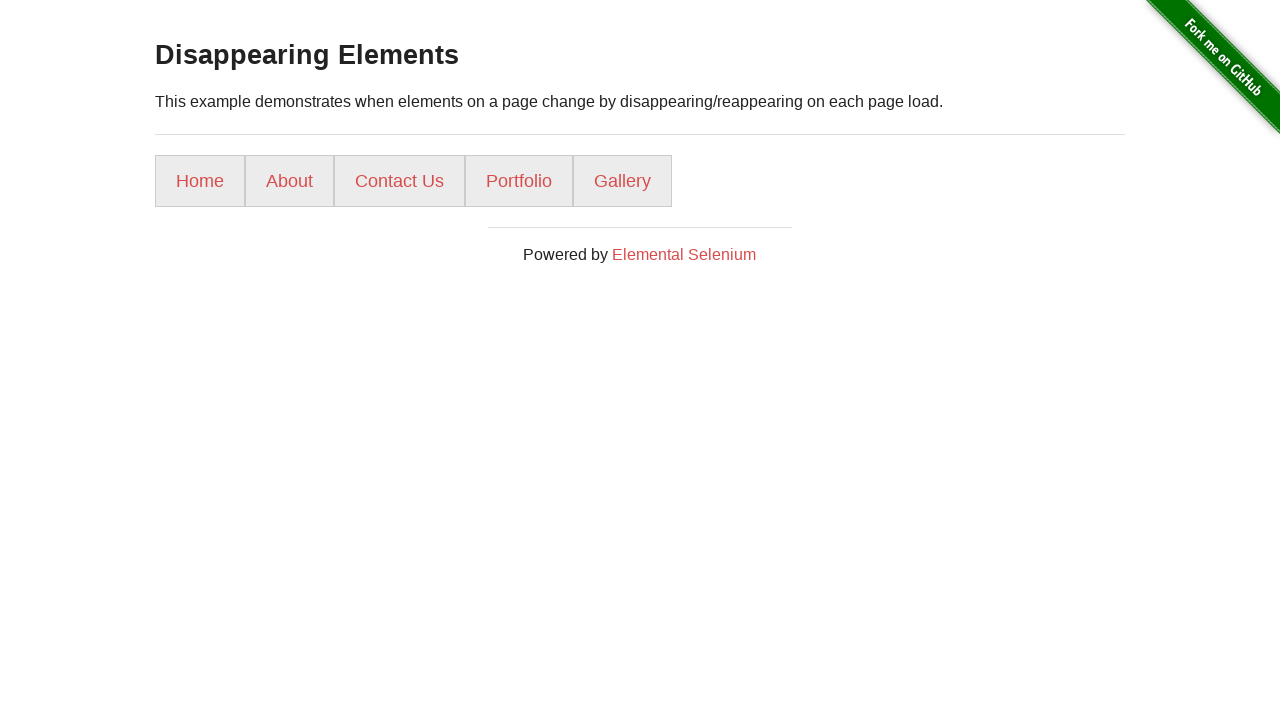

Found menu option: Contact Us
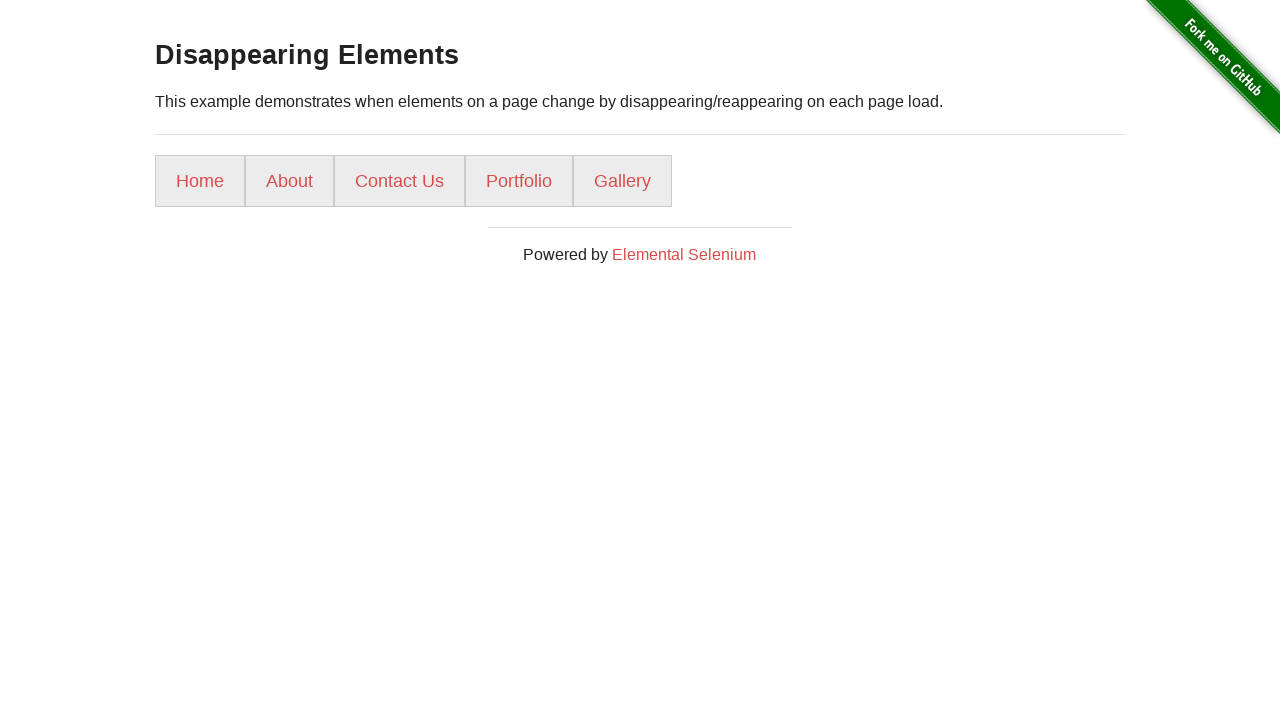

Found menu option: Portfolio
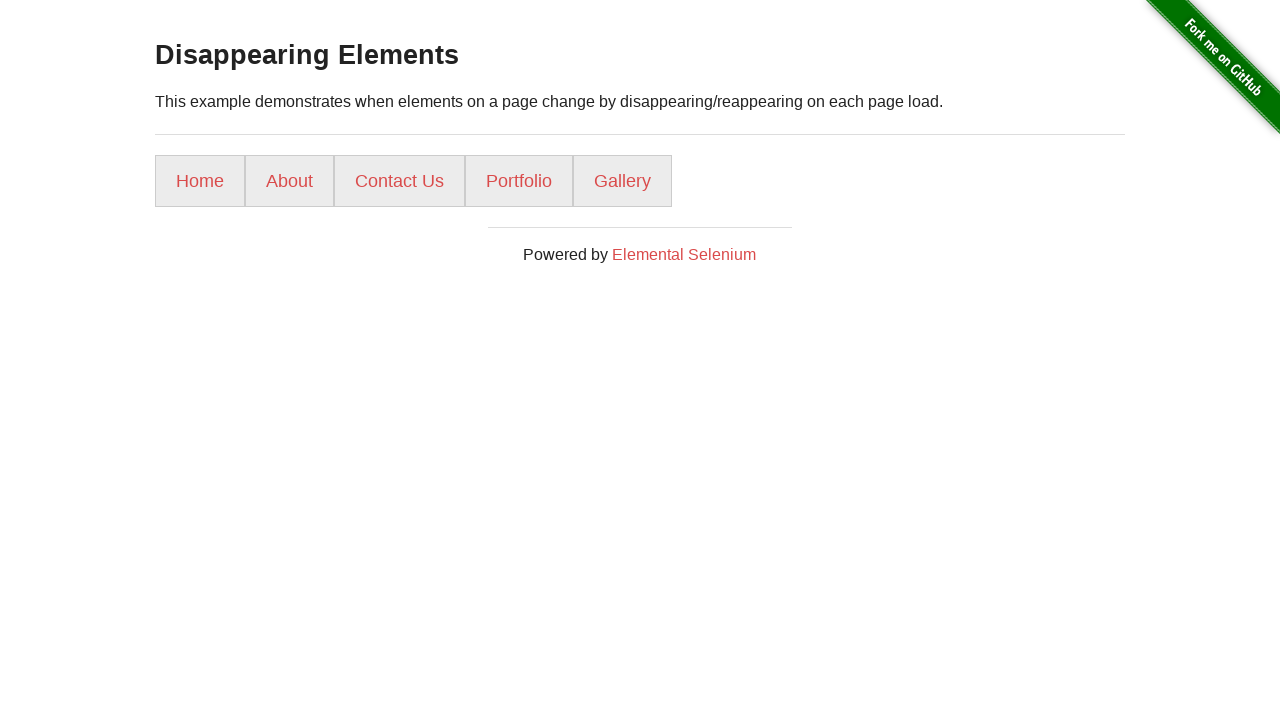

Found menu option: Gallery
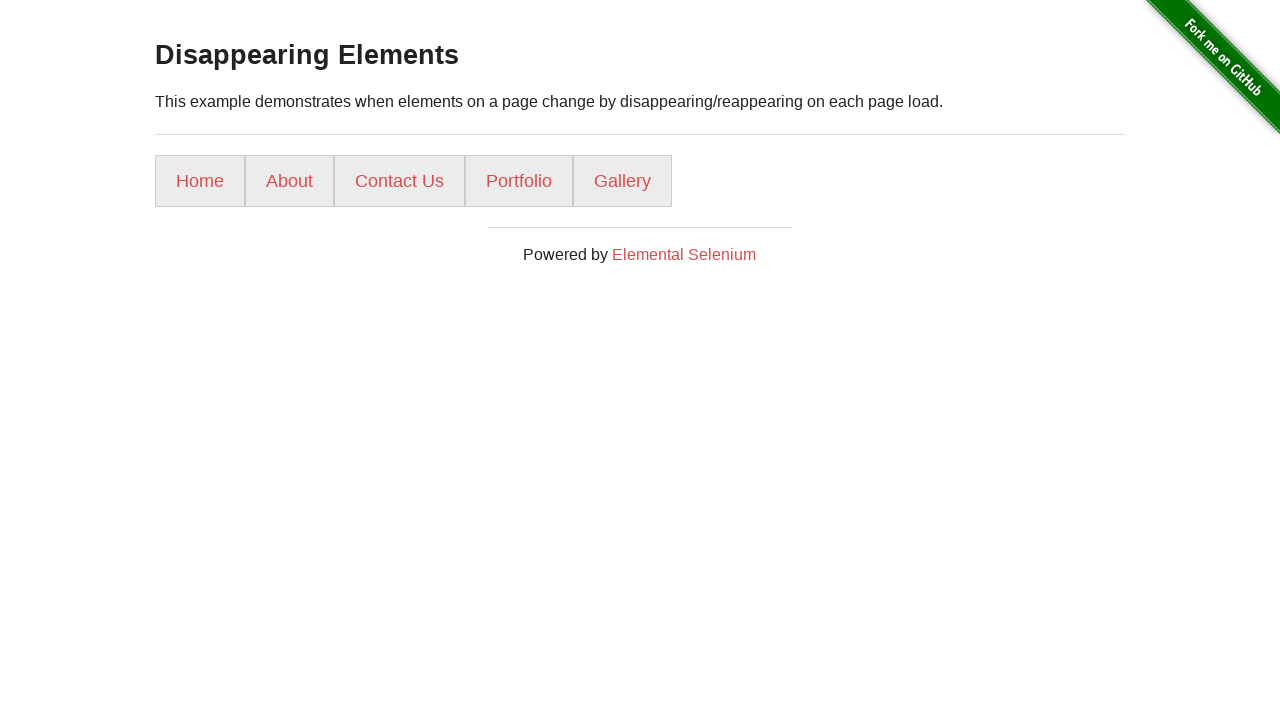

Test complete: Found all 5 menu options in 2 attempts
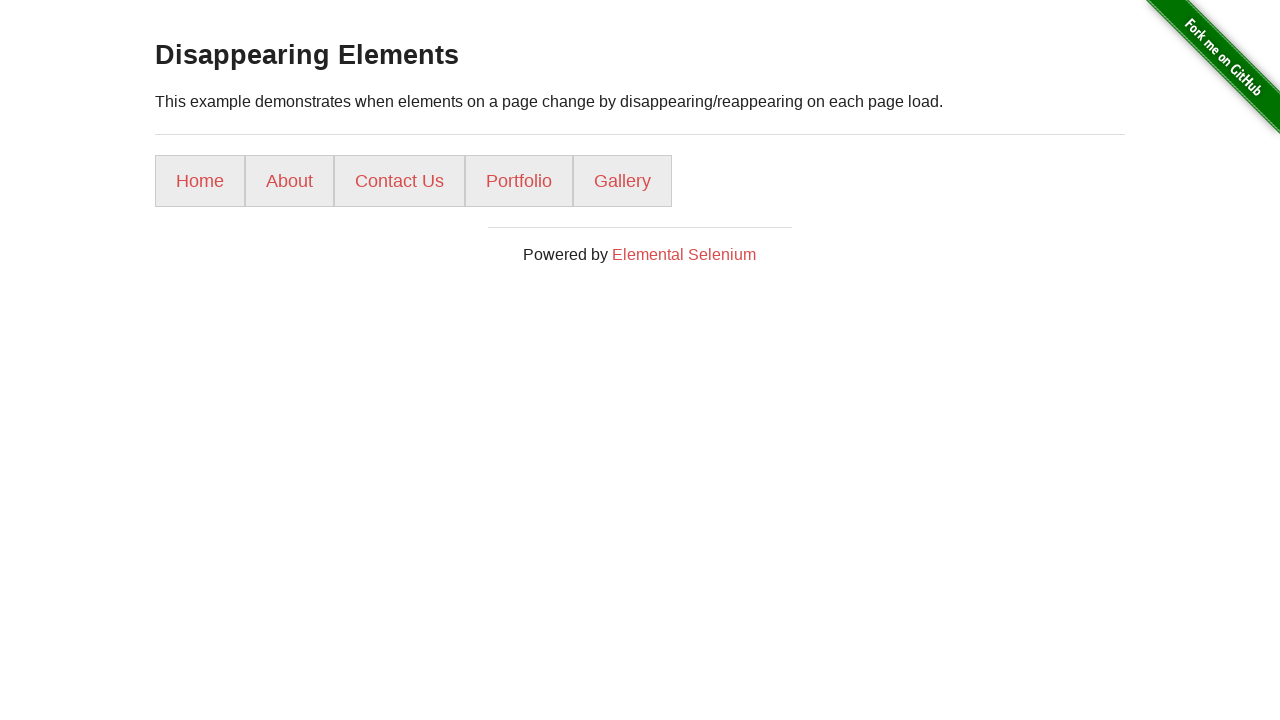

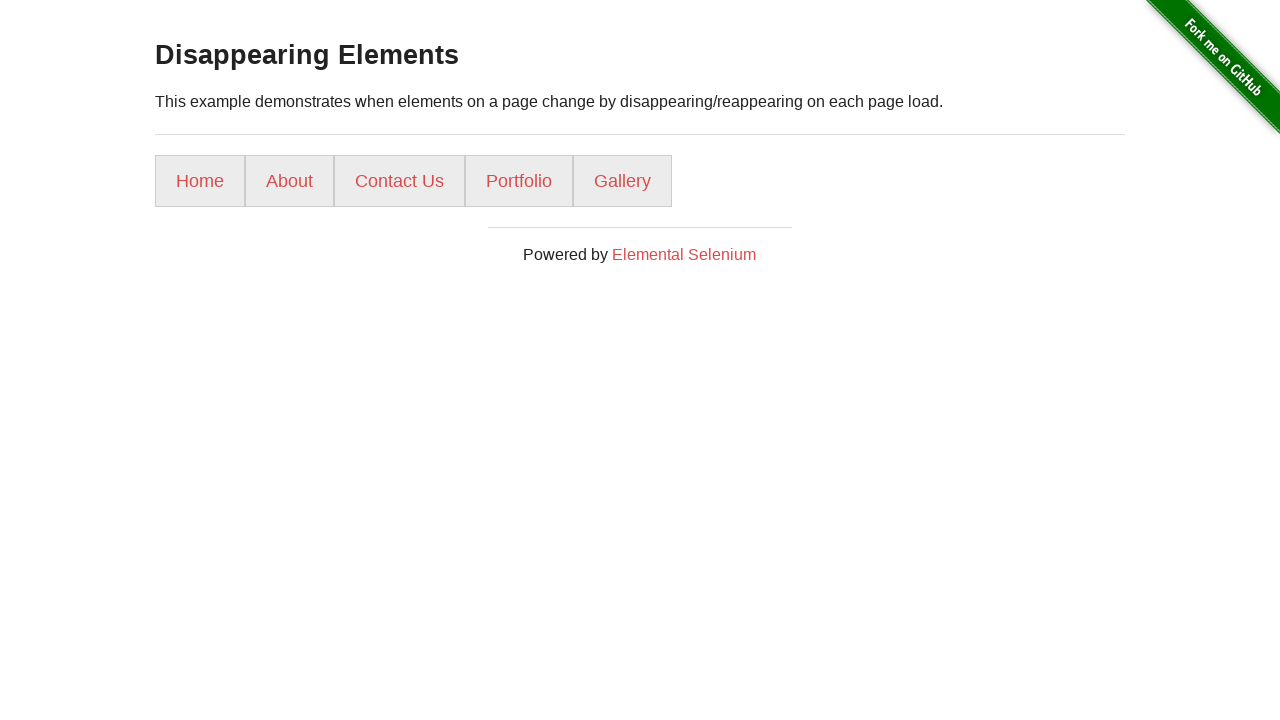